Tests the search functionality on testotomasyonu.com by searching for a product and verifying that search results are displayed

Starting URL: https://www.testotomasyonu.com

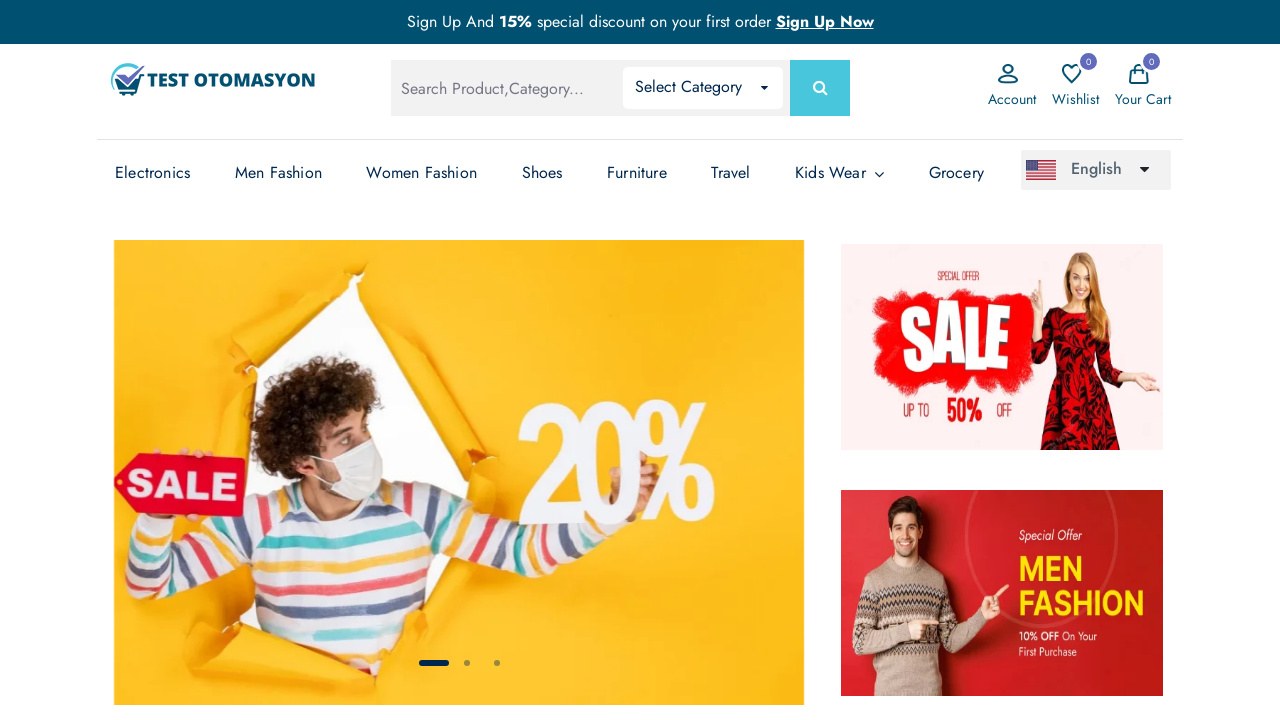

Filled search box with 'dress' on #global-search
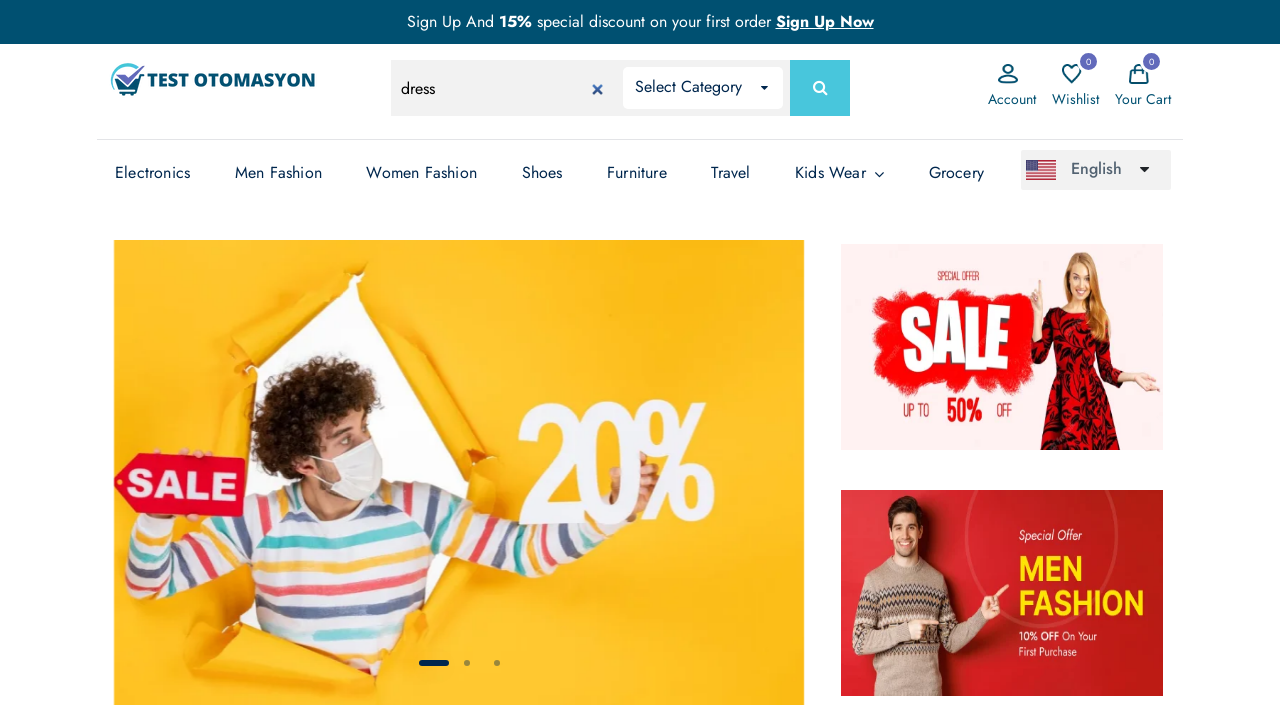

Pressed Enter to submit search on #global-search
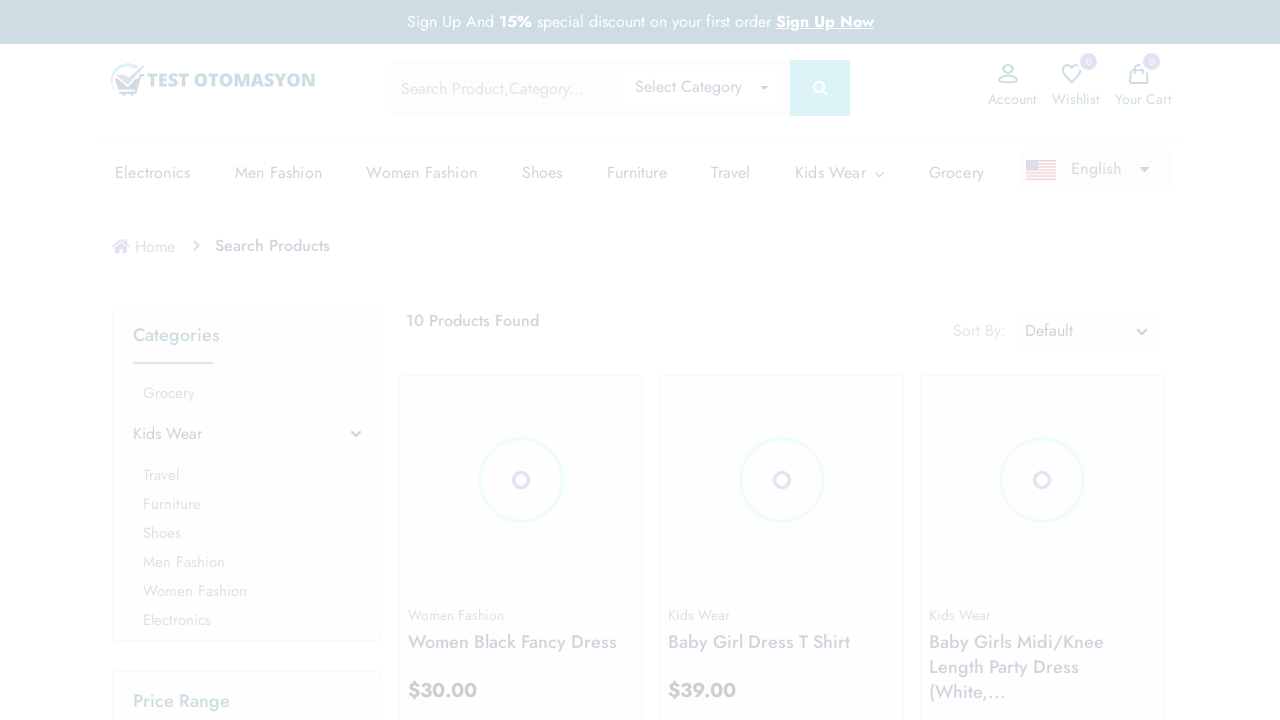

Search results loaded - product count element appeared
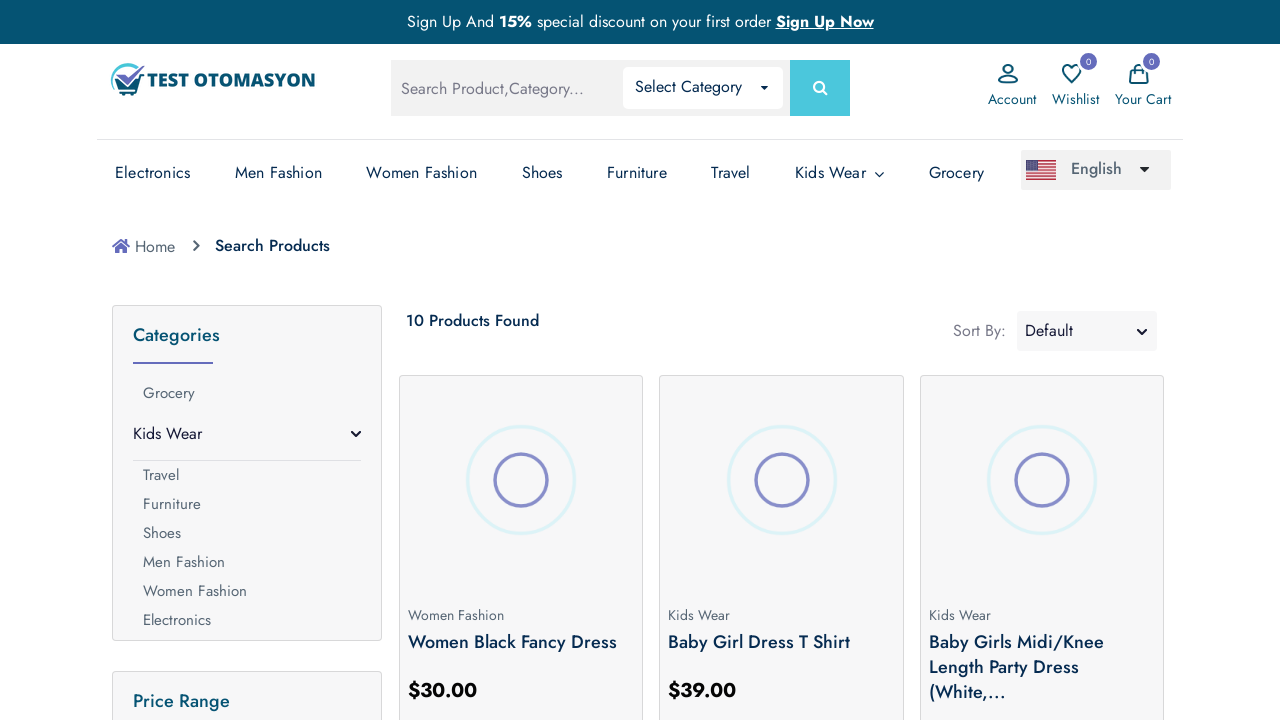

Retrieved product count text from results
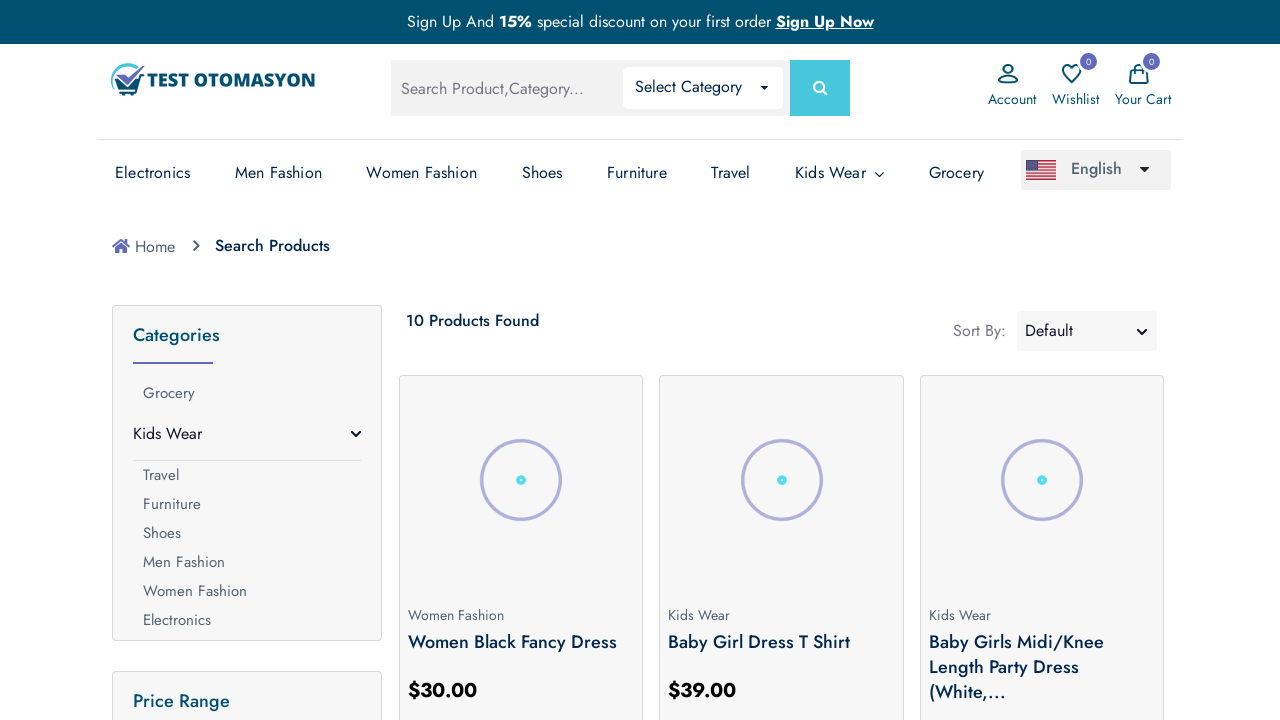

Extracted result count: 10 products found
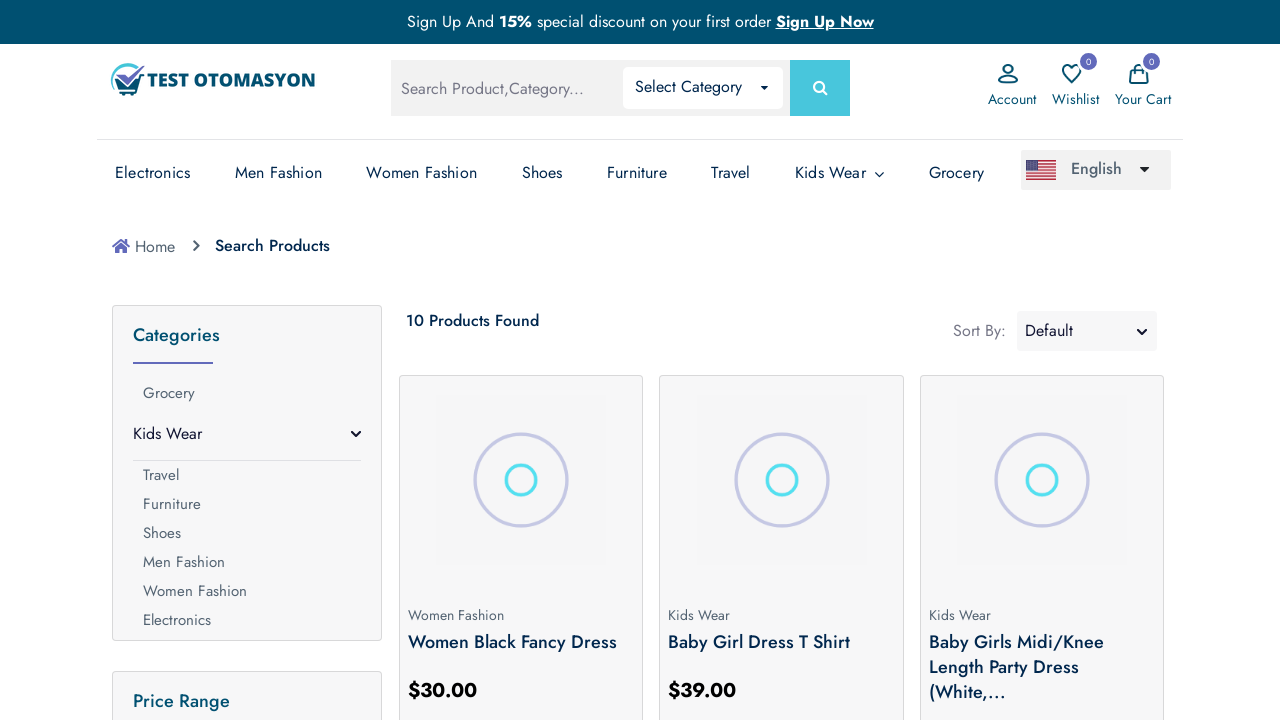

Assertion passed: Found 10 results (more than 3 expected)
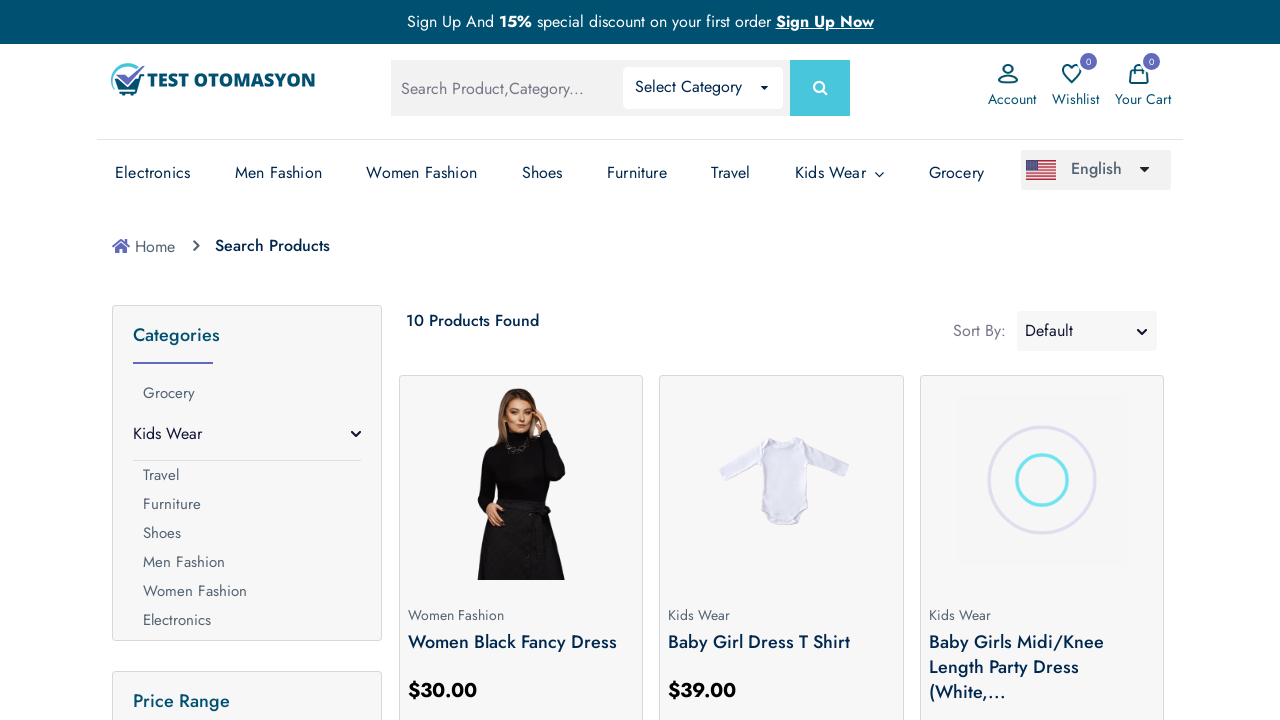

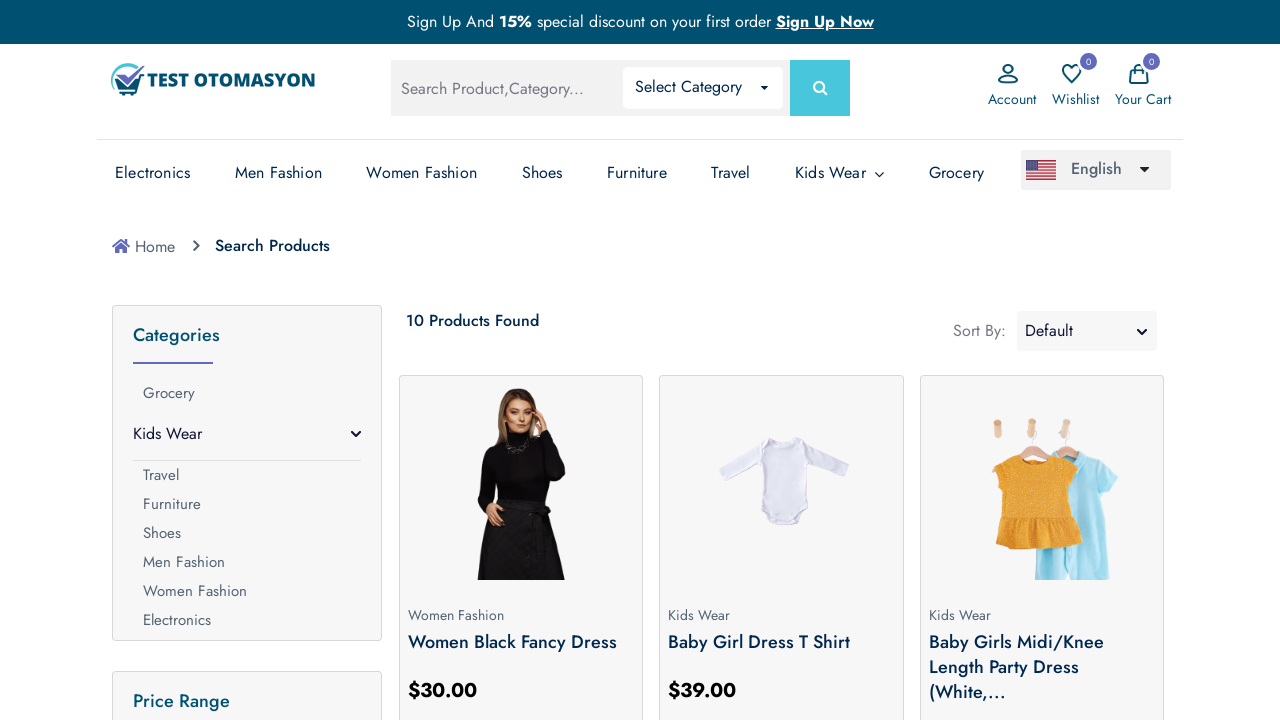